Tests scroll functionality on a practice page by scrolling the window and a table element, then verifies that the sum of values in a table column matches the displayed total amount

Starting URL: https://rahulshettyacademy.com/AutomationPractice/

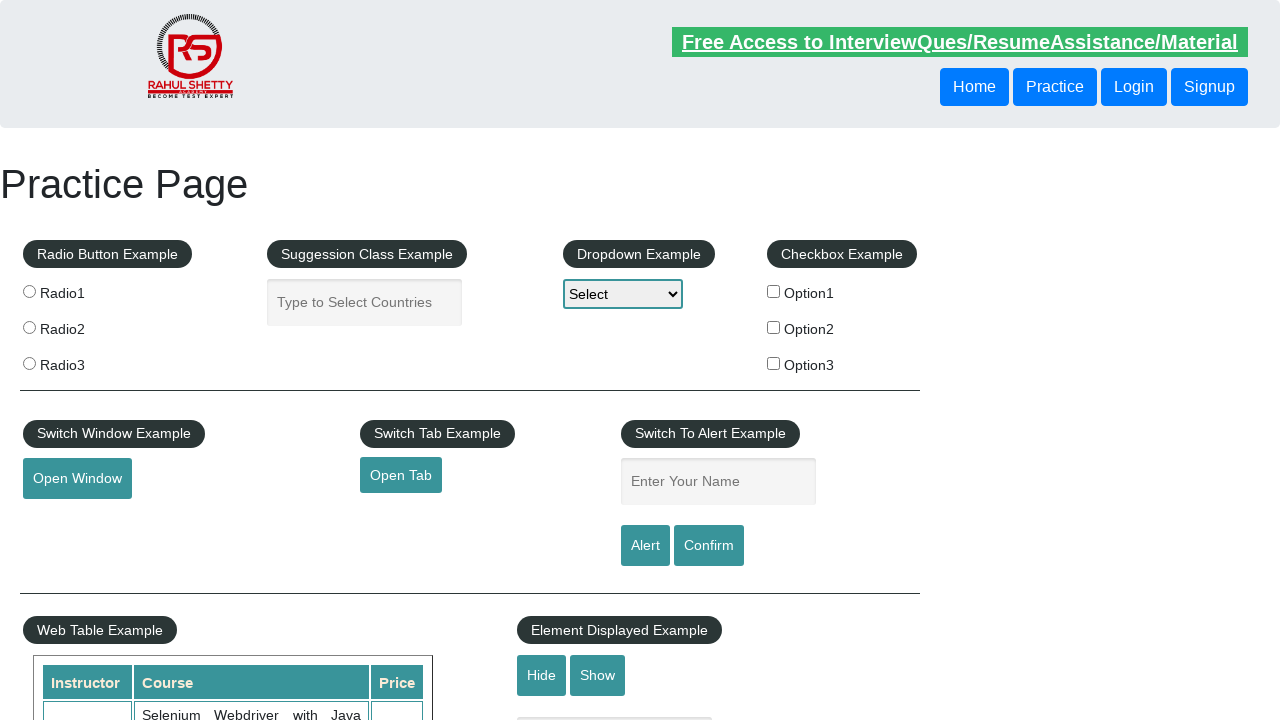

Scrolled window down by 600 pixels
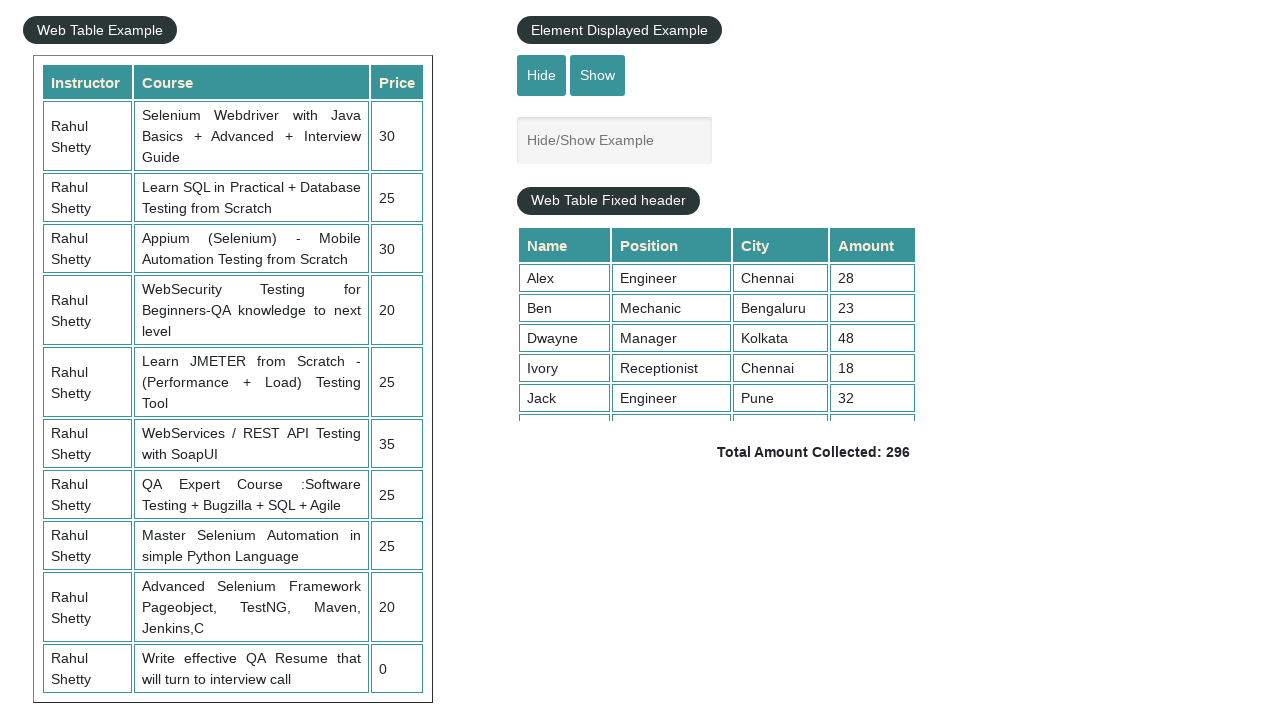

Waited 1000ms for scroll to complete
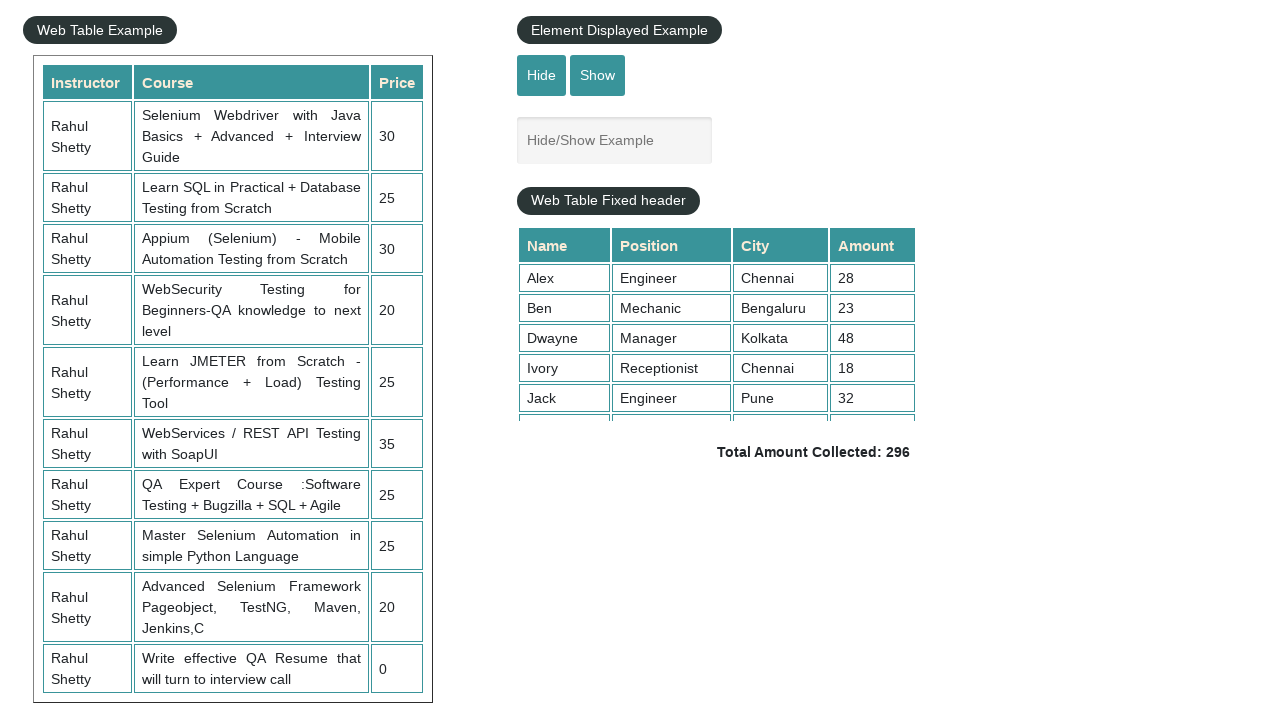

Scrolled table element by 150 pixels
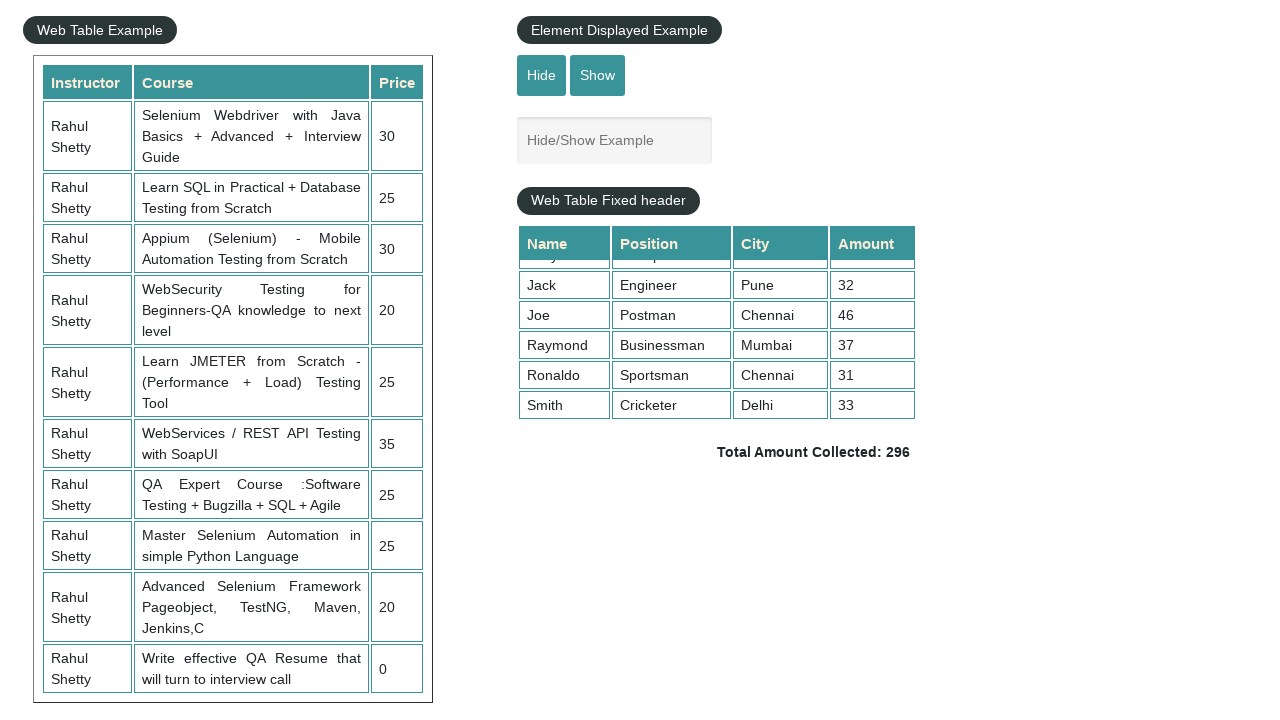

Waited for table content to be visible
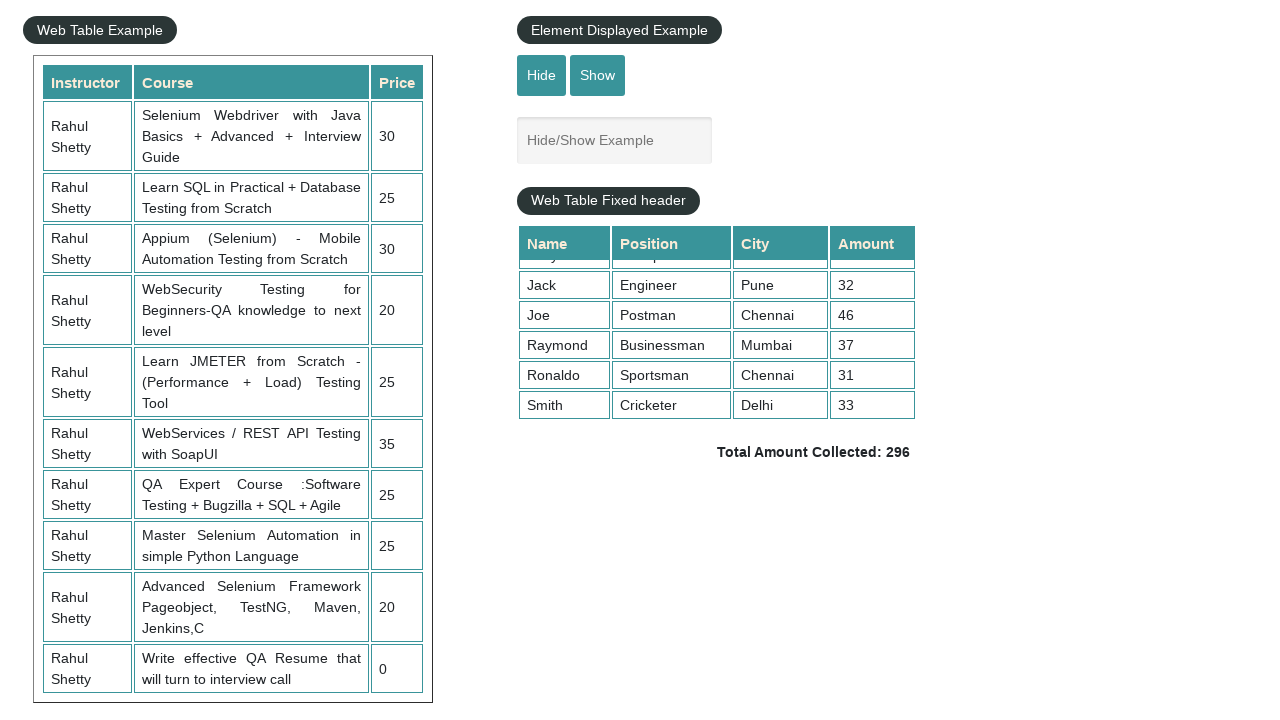

Retrieved 9 values from table column 4
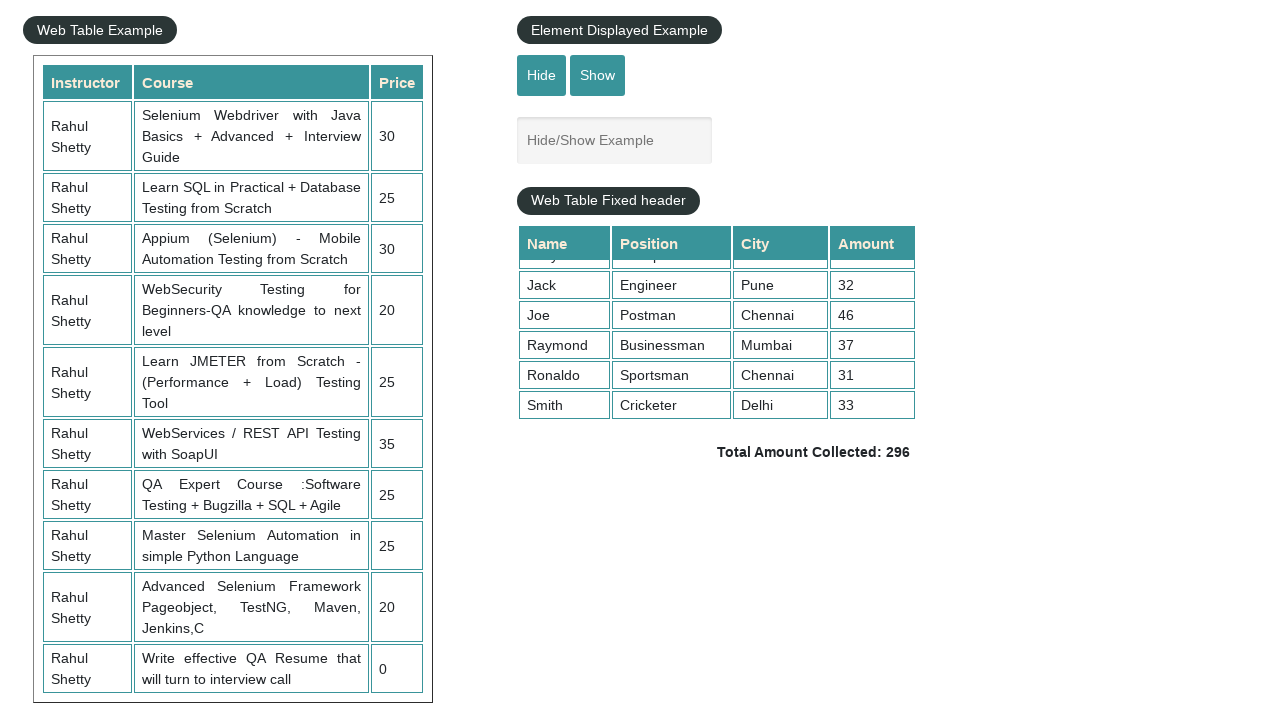

Calculated sum of table values: 296
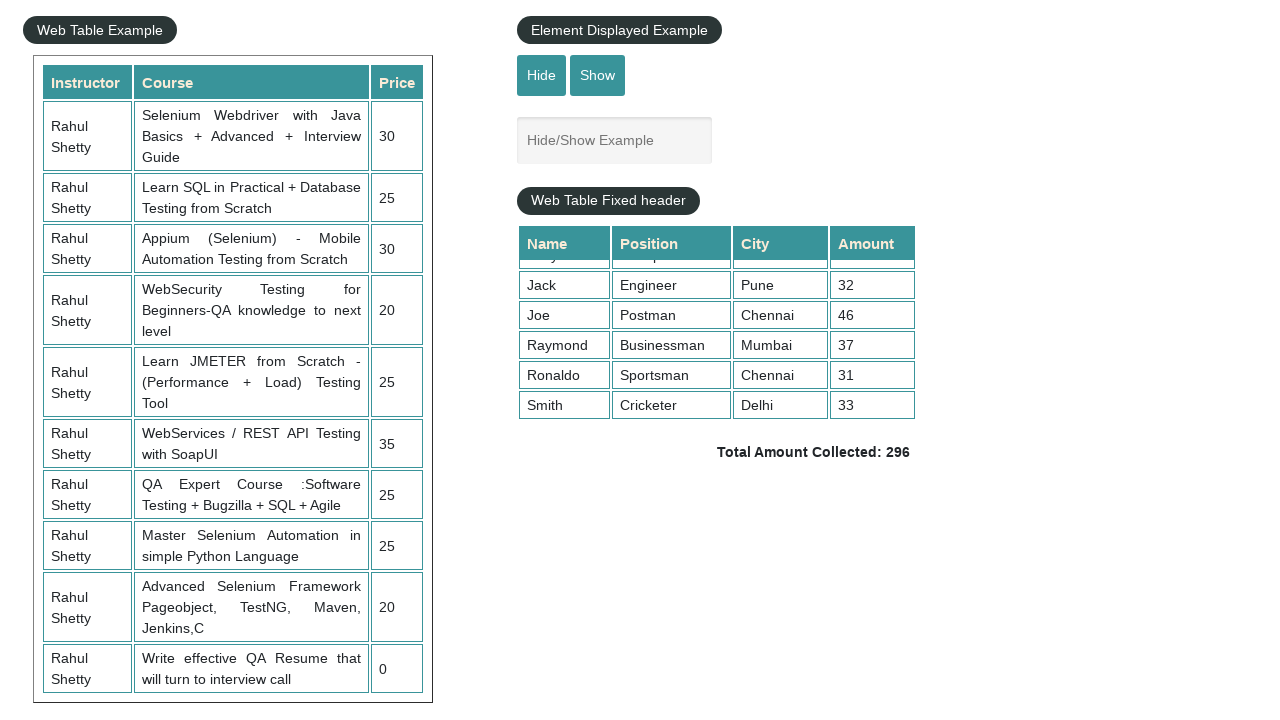

Retrieved displayed total amount: 296
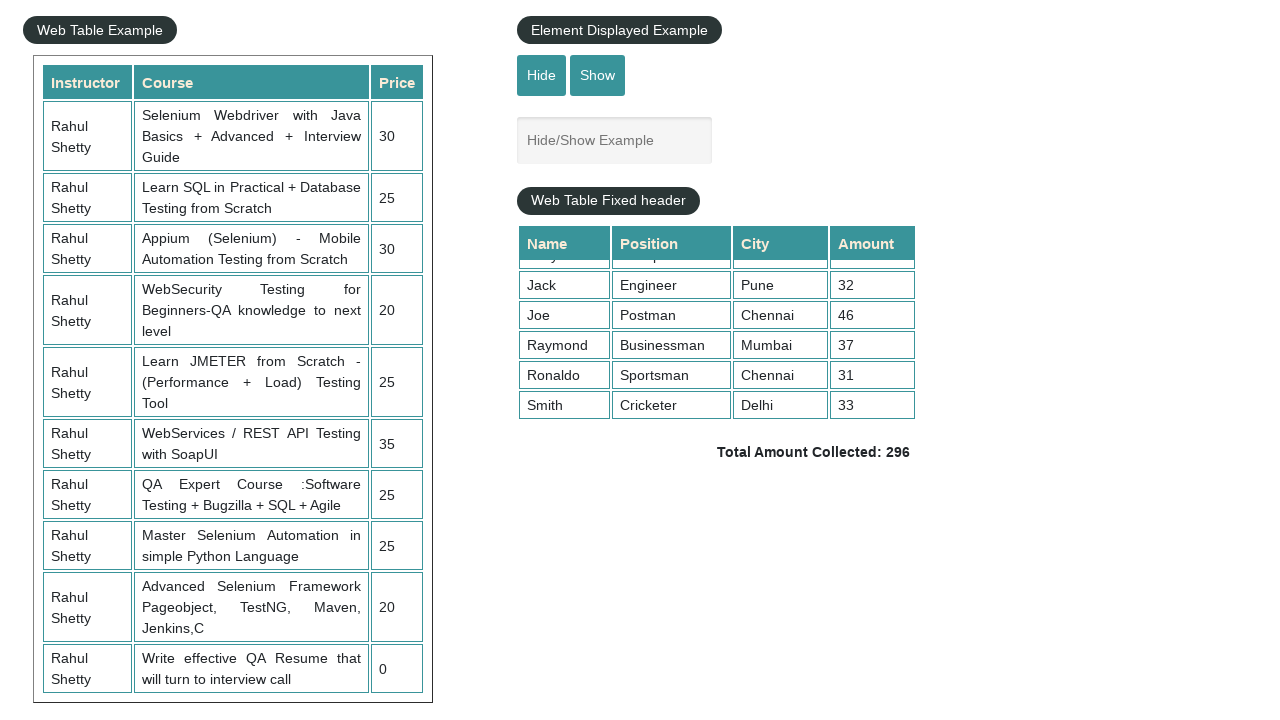

Verified calculated sum (296) matches displayed total (296)
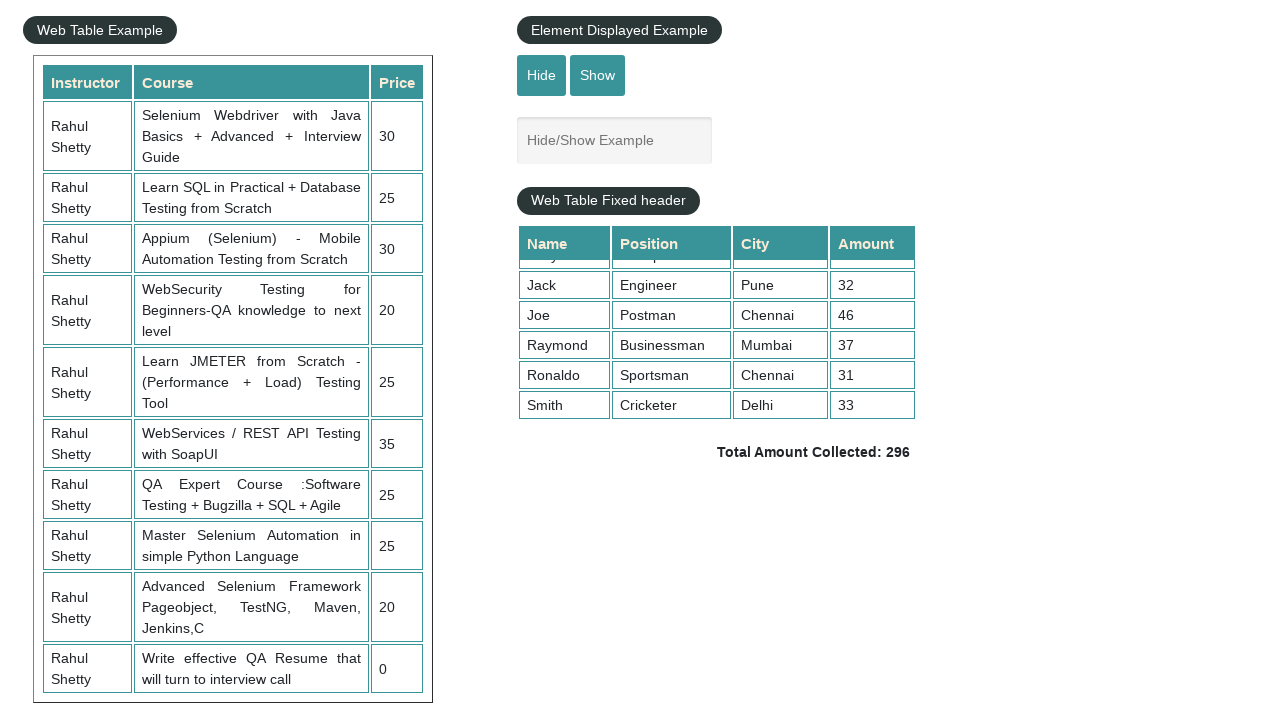

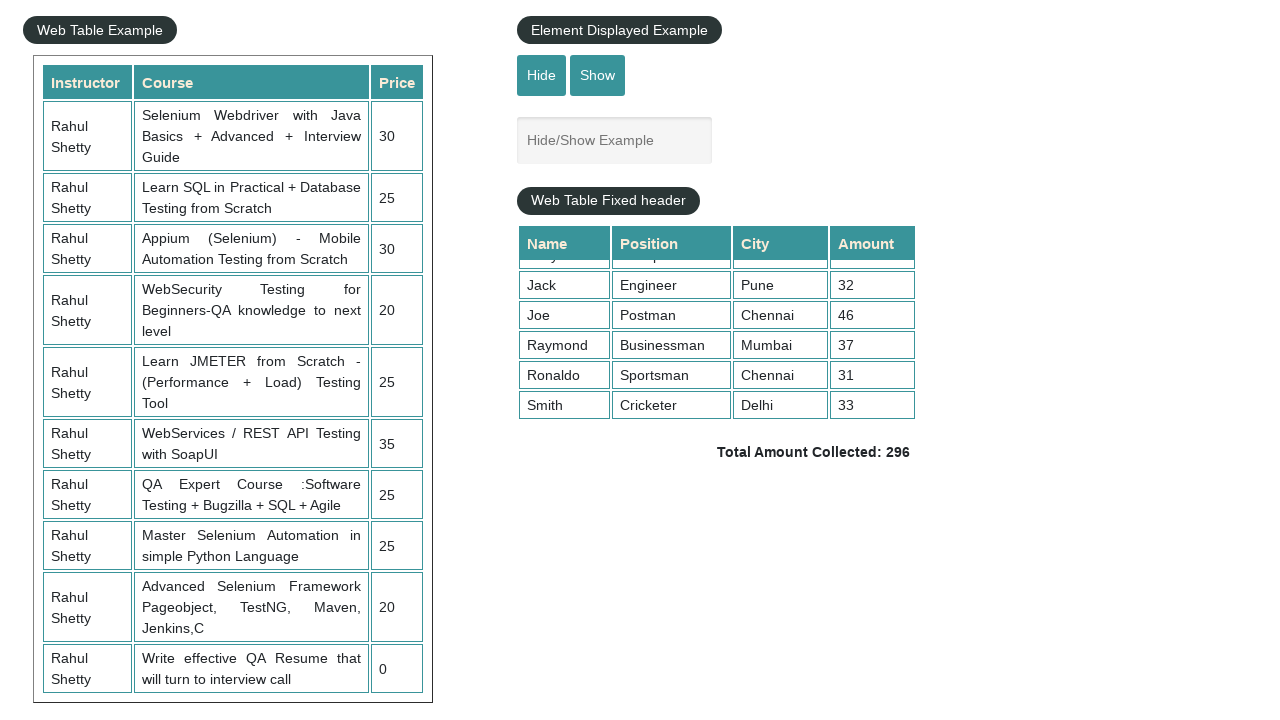